Tests mouse hover functionality by hovering over an avatar element and verifying that additional user information (caption) is displayed.

Starting URL: http://the-internet.herokuapp.com/hovers

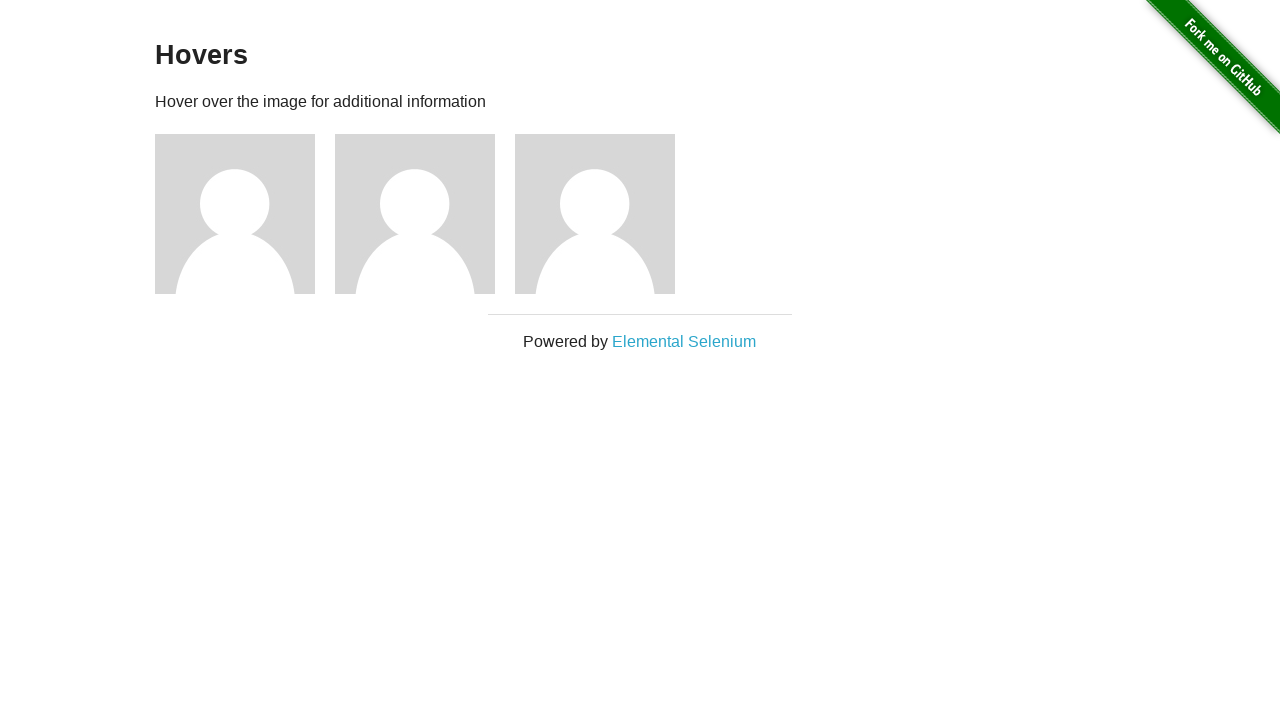

Located the first avatar figure element
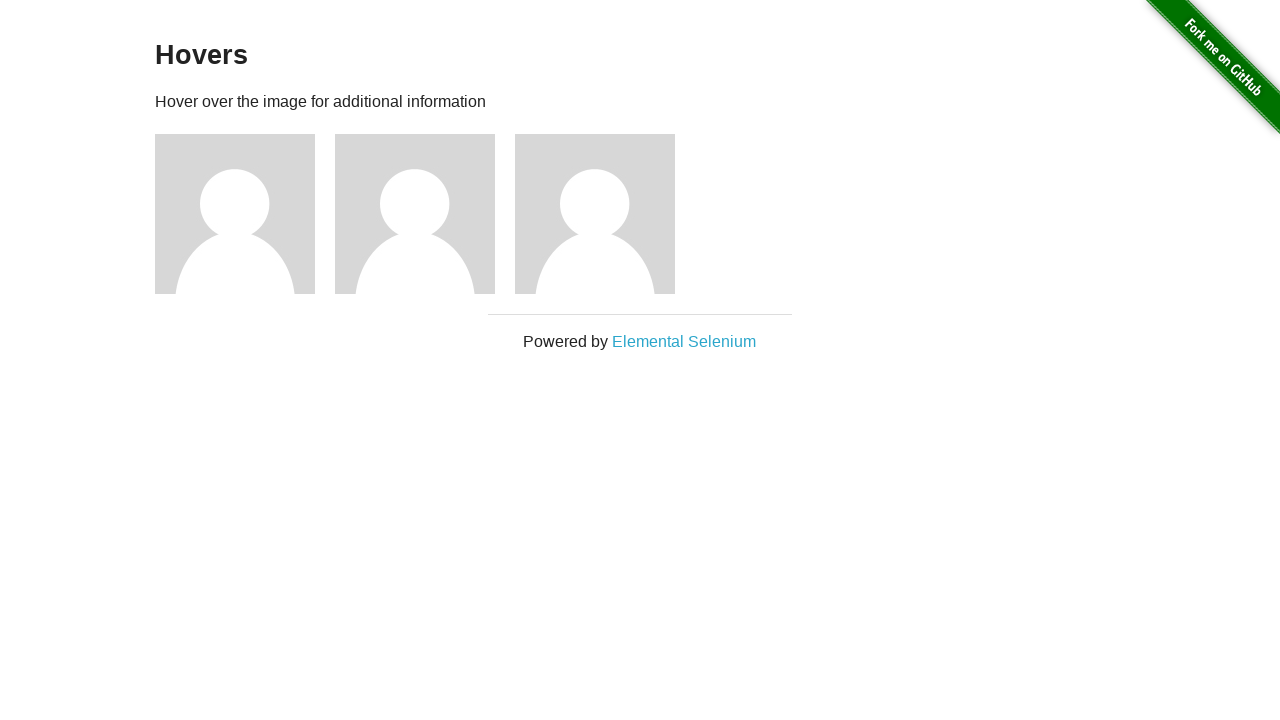

Hovered over the avatar element at (245, 214) on .figure >> nth=0
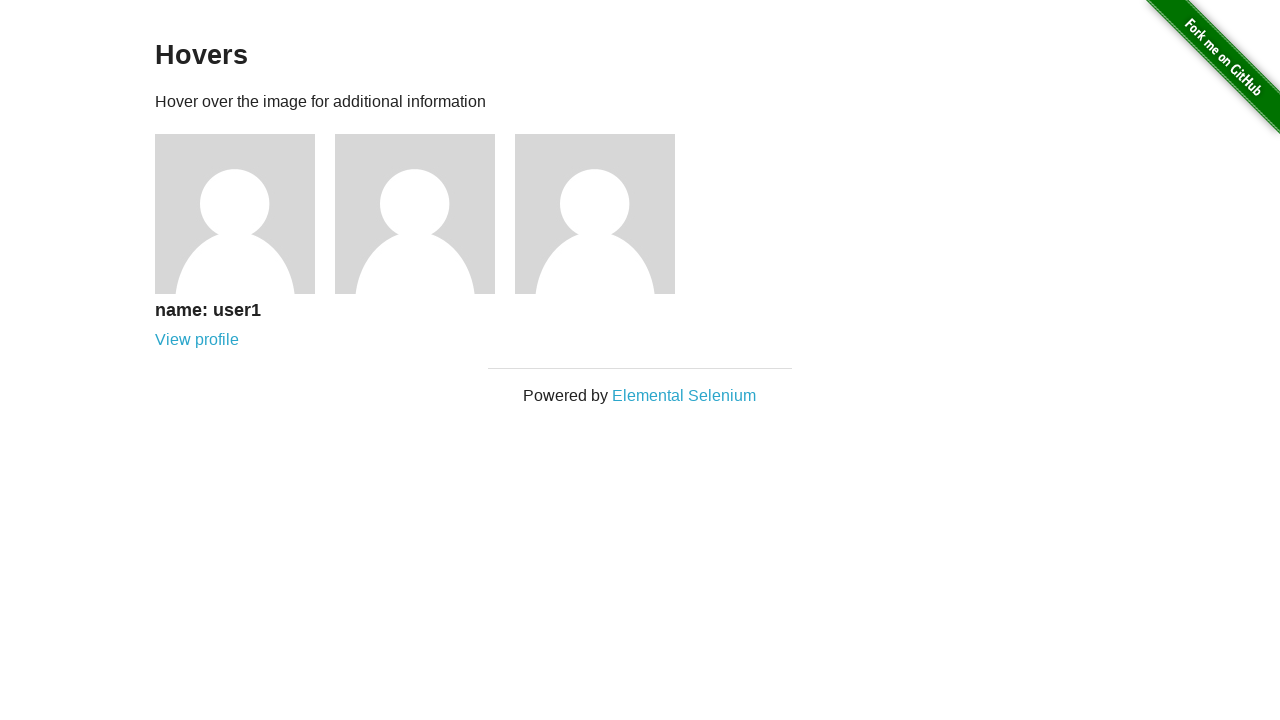

Located the caption element
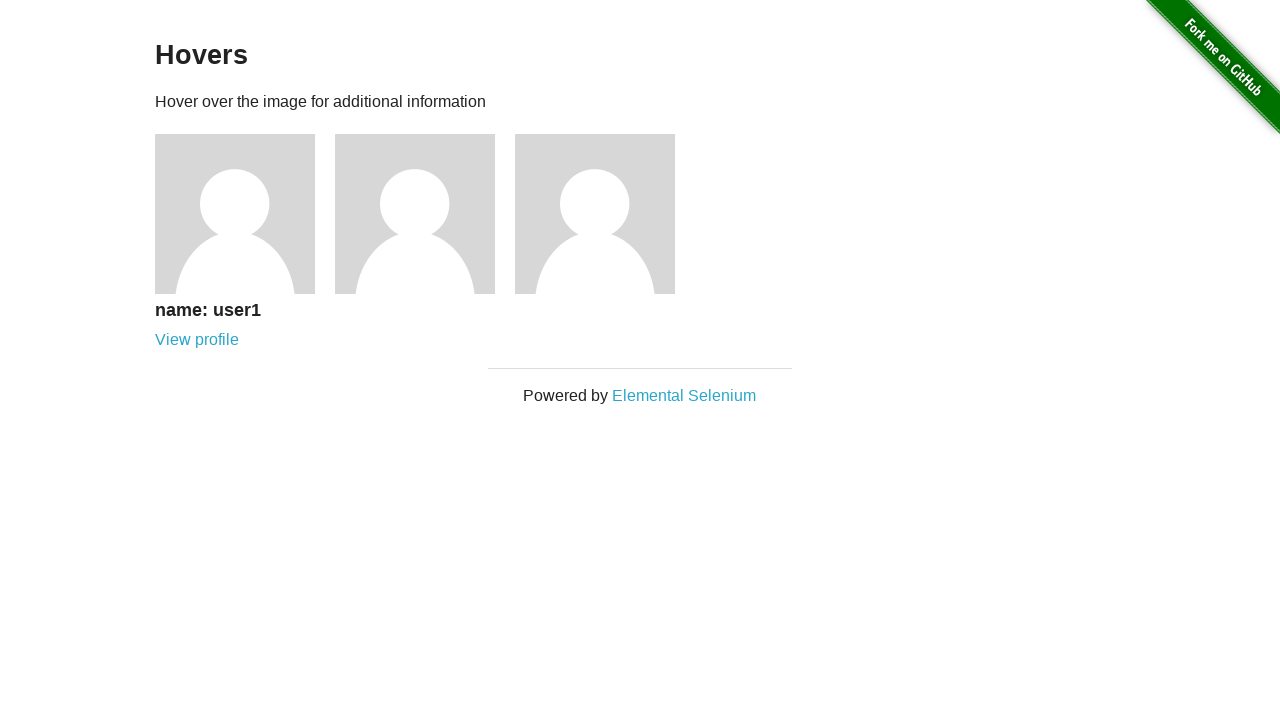

Verified that the caption is visible after hover
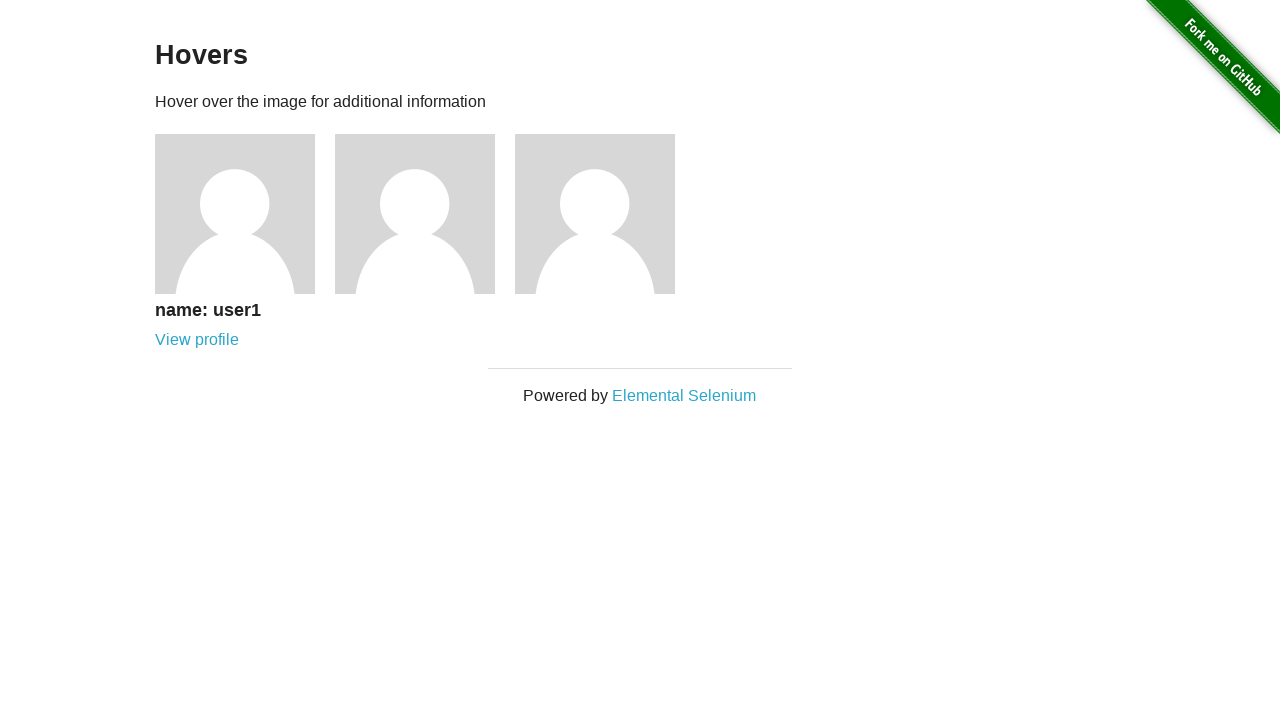

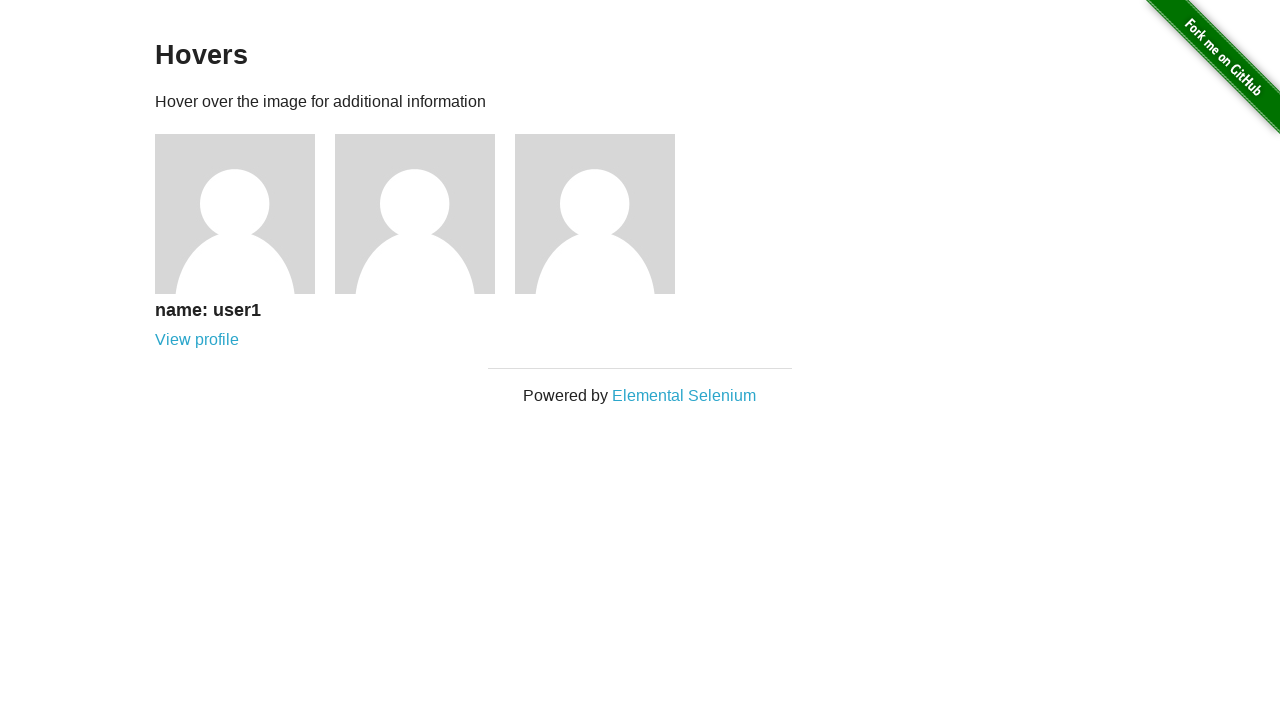